Tests multi-tab/window handling by clicking links that open new tabs, switching between tabs, and verifying content on each tab.

Starting URL: https://v1.training-support.net/selenium/tab-opener

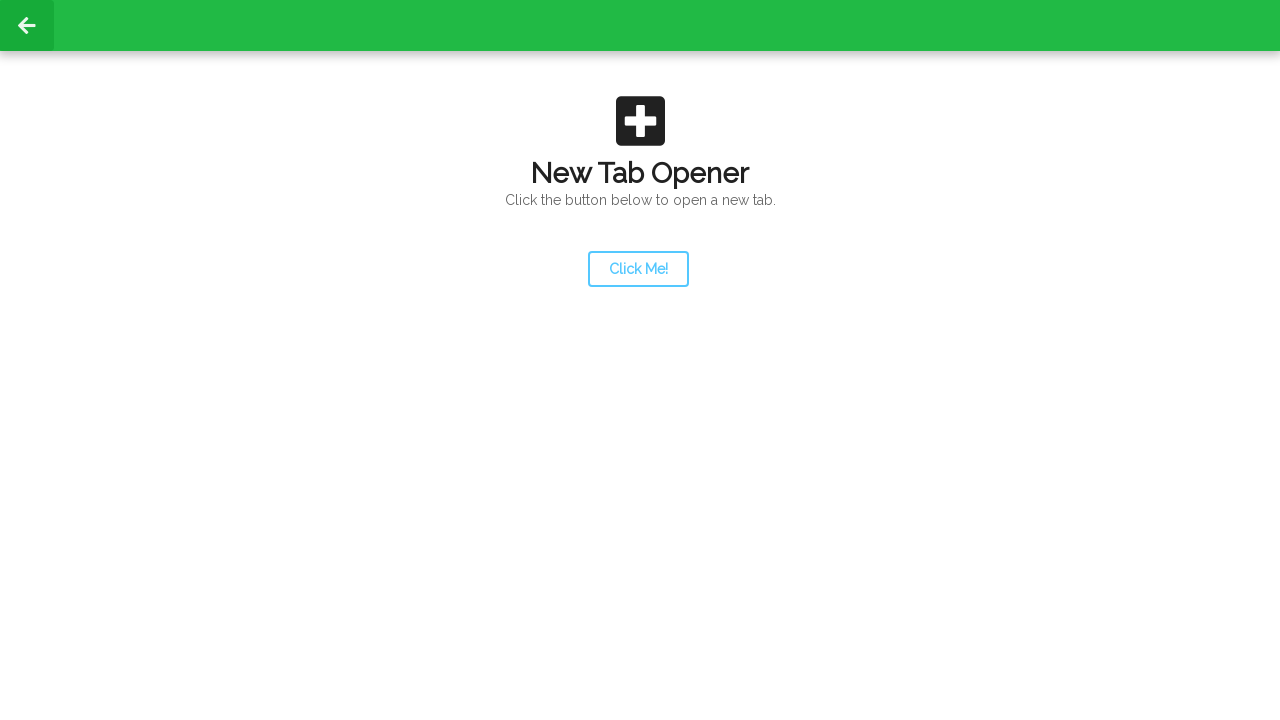

Clicked launcher button to open new tab at (638, 269) on #launcher
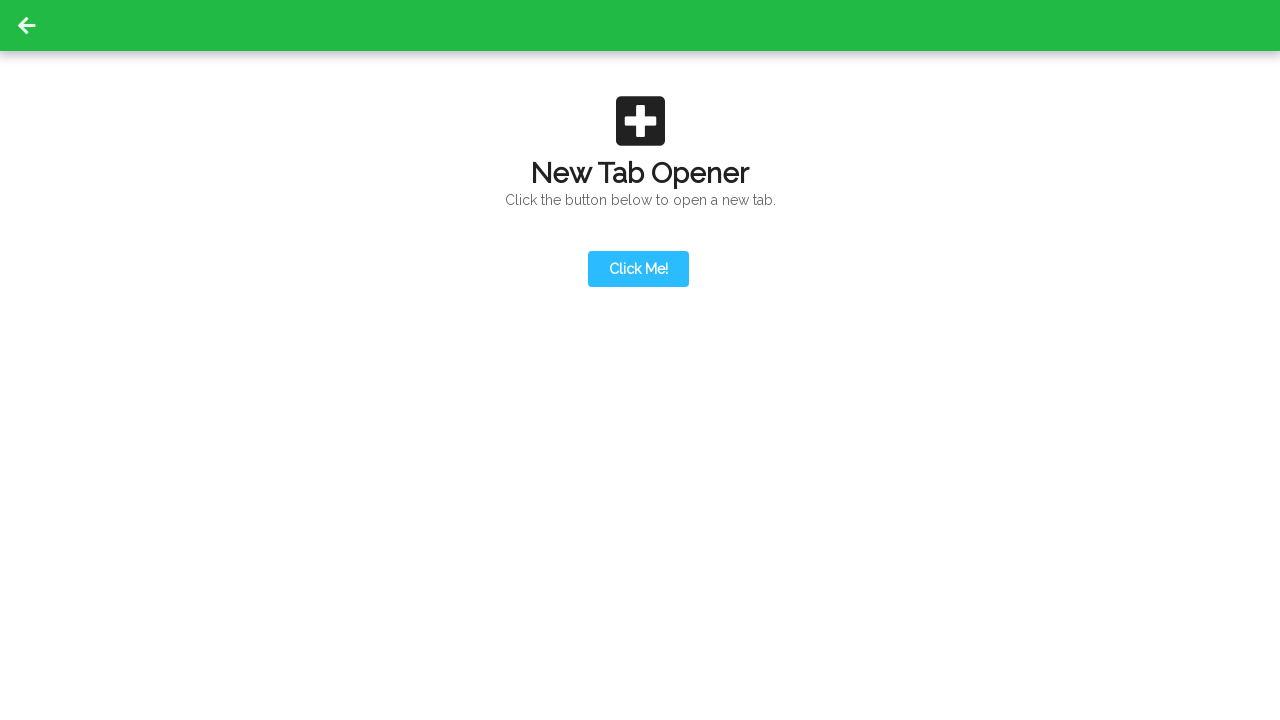

New tab opened and page load state completed
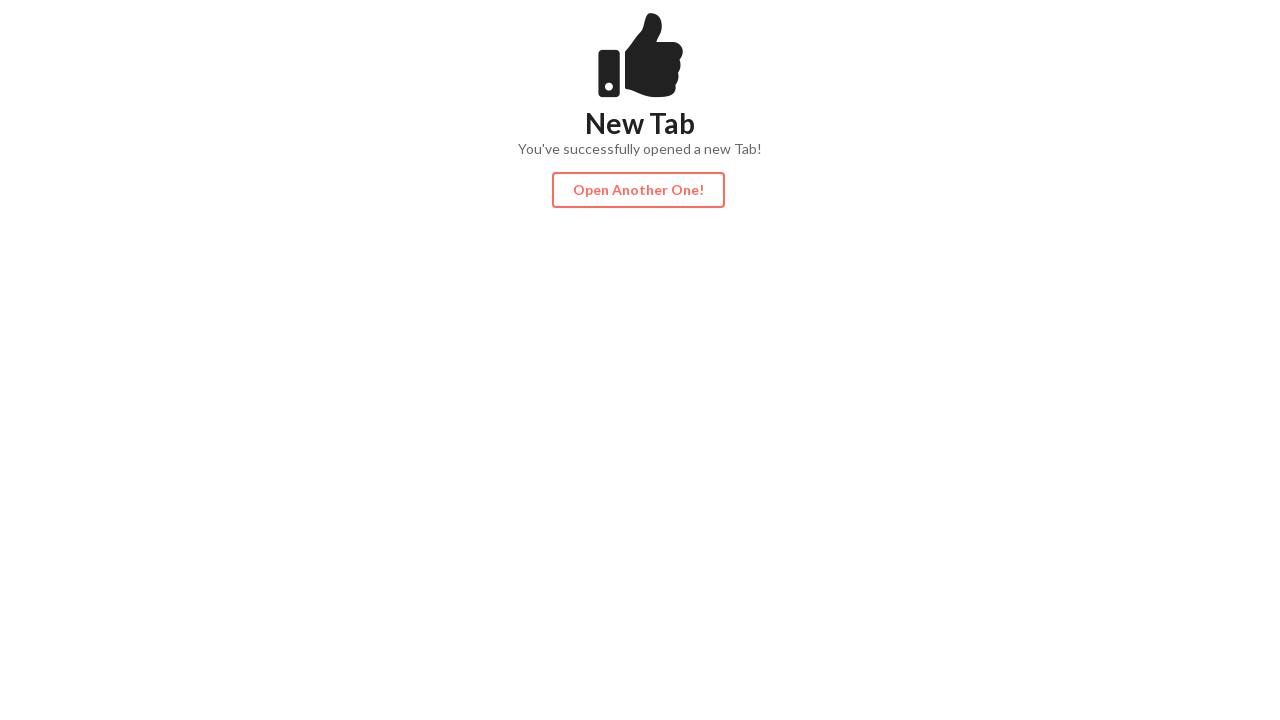

Content div found on new tab
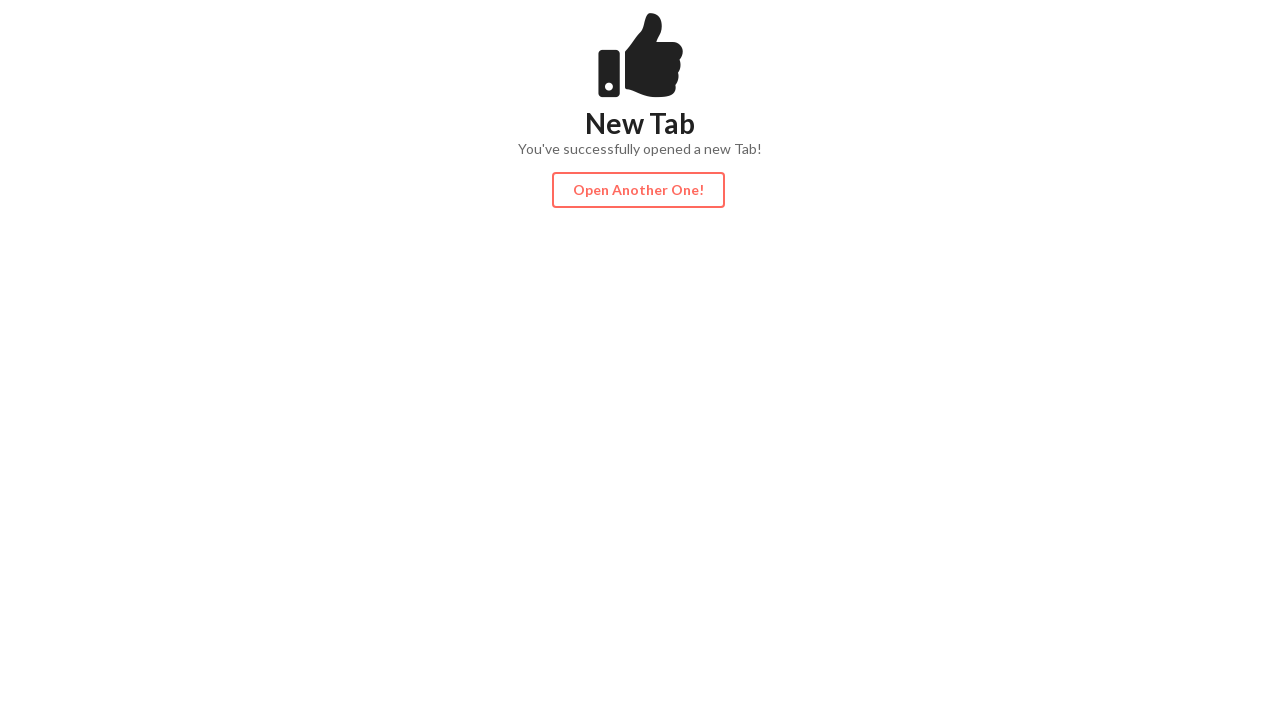

Clicked action button on new tab to open third tab at (638, 190) on #actionButton
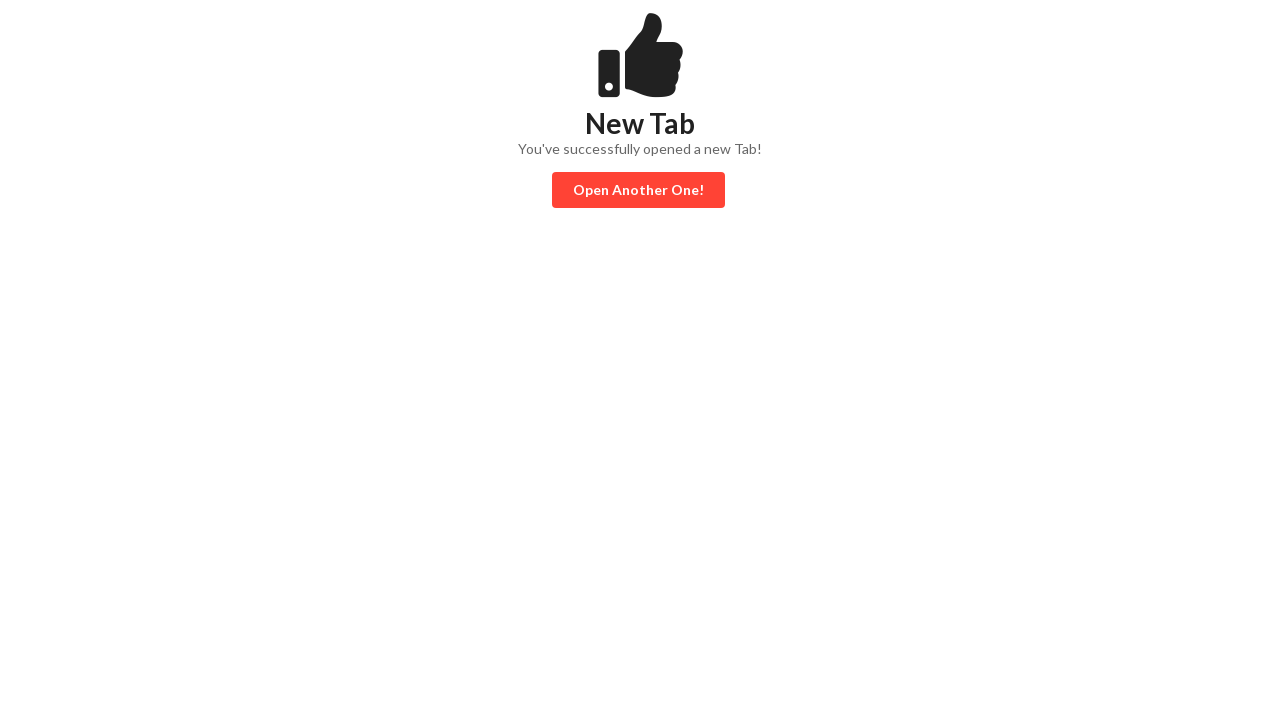

Third tab opened and page load state completed
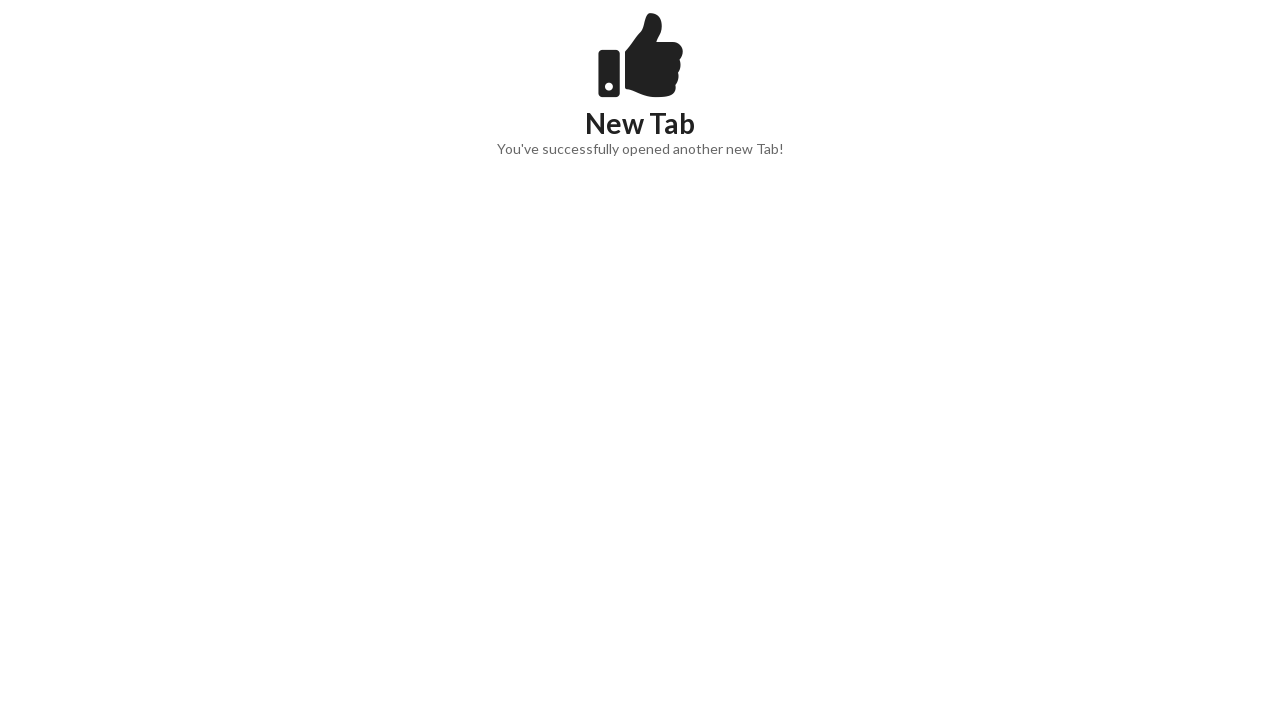

Content div found on third tab
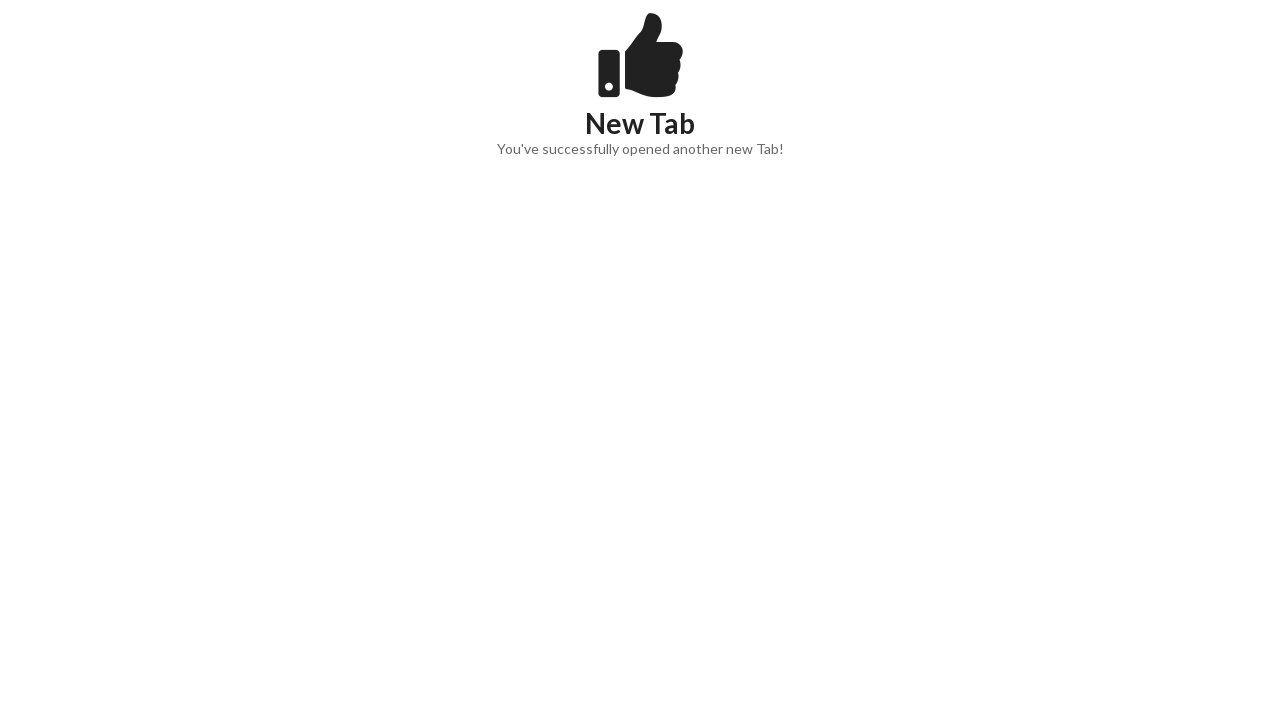

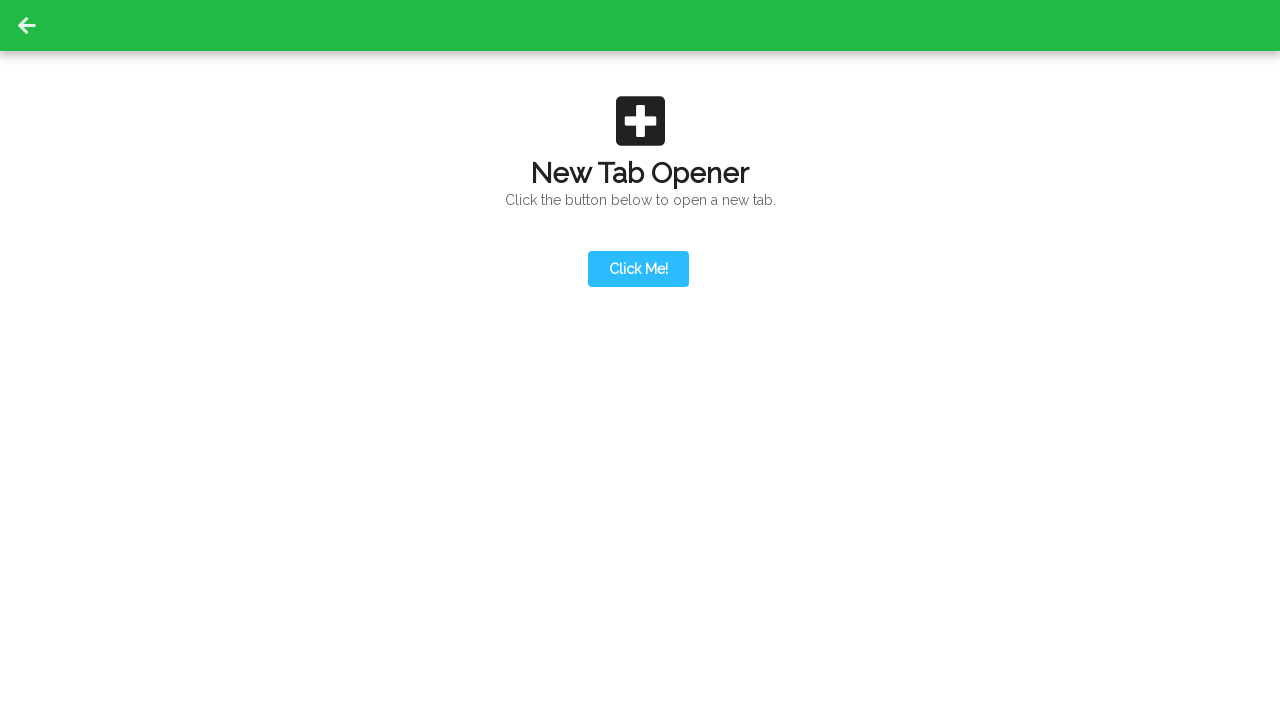